Tests input value method by filling a number input field and retrieving its value

Starting URL: https://practice.cydeo.com/inputs

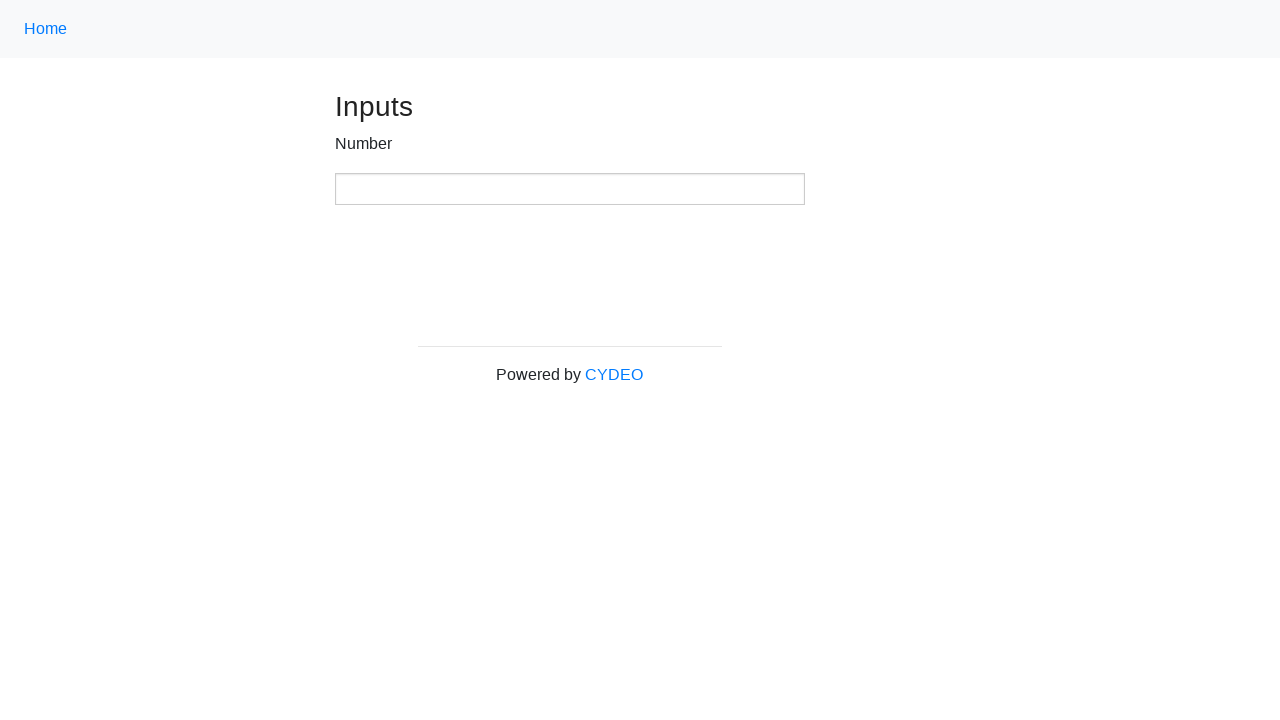

Located the number input field
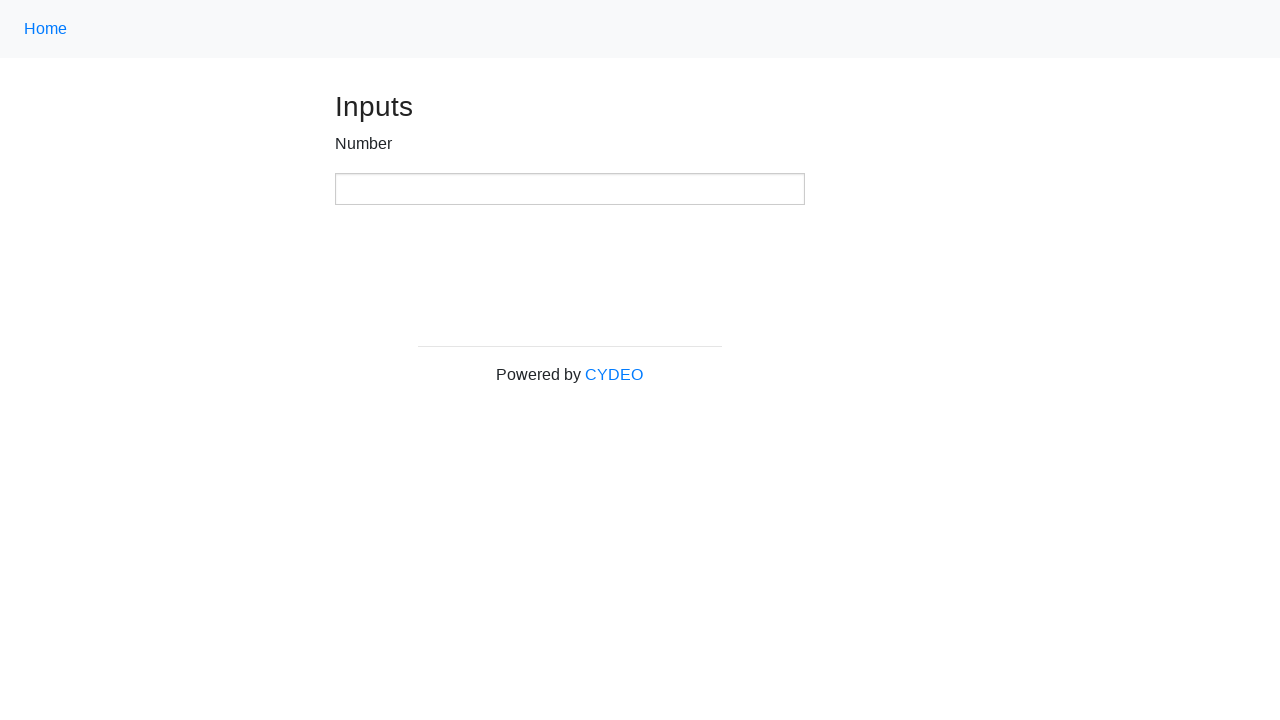

Filled the number input field with value '1200' on xpath=//input[@type='number']
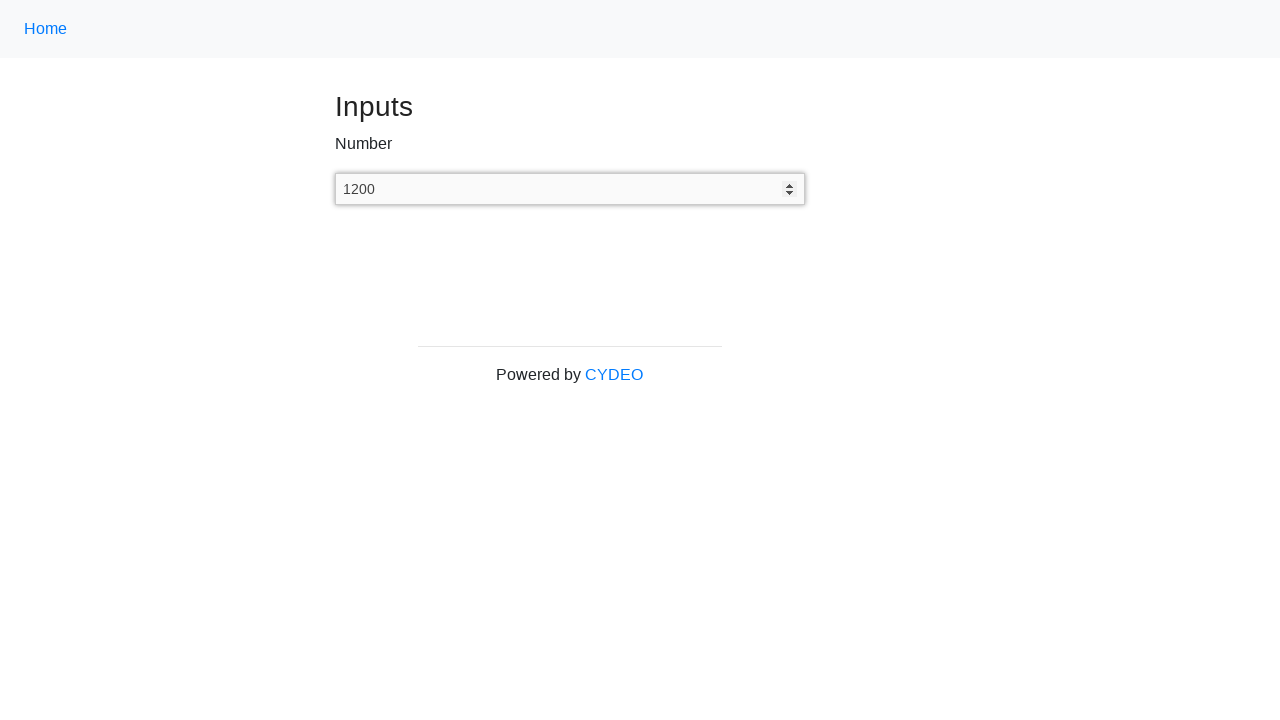

Retrieved input value: '1200'
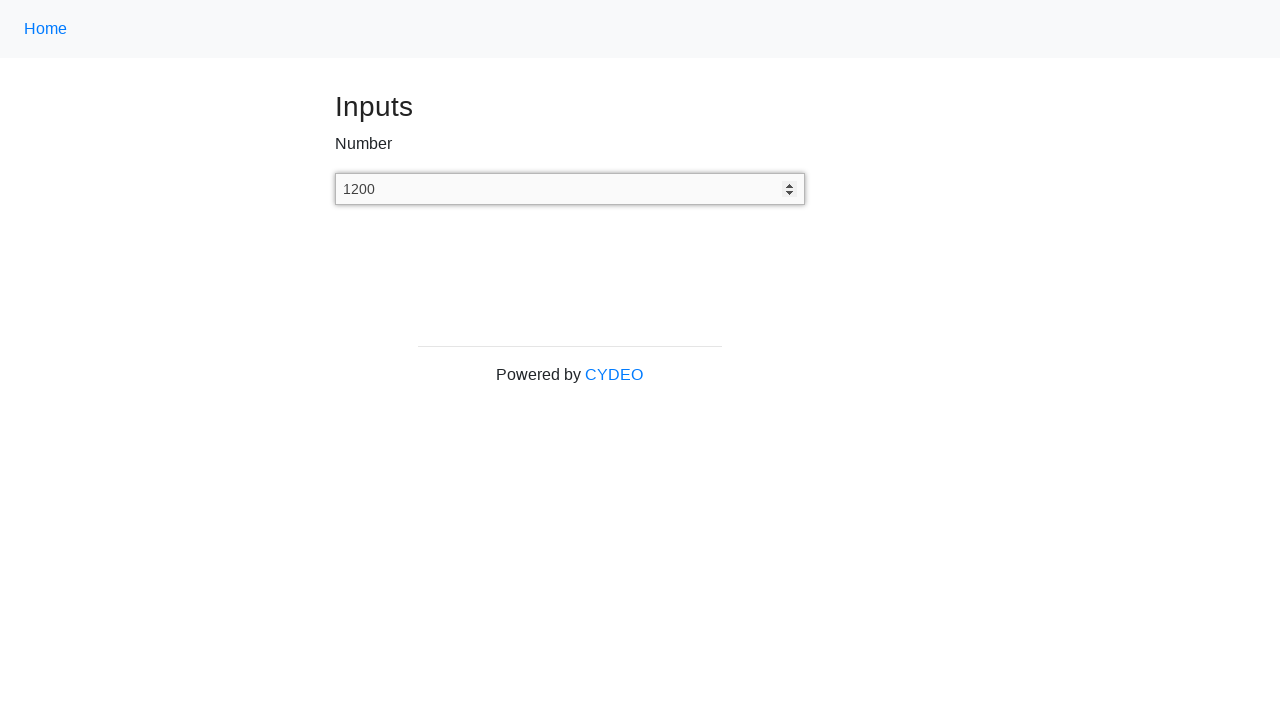

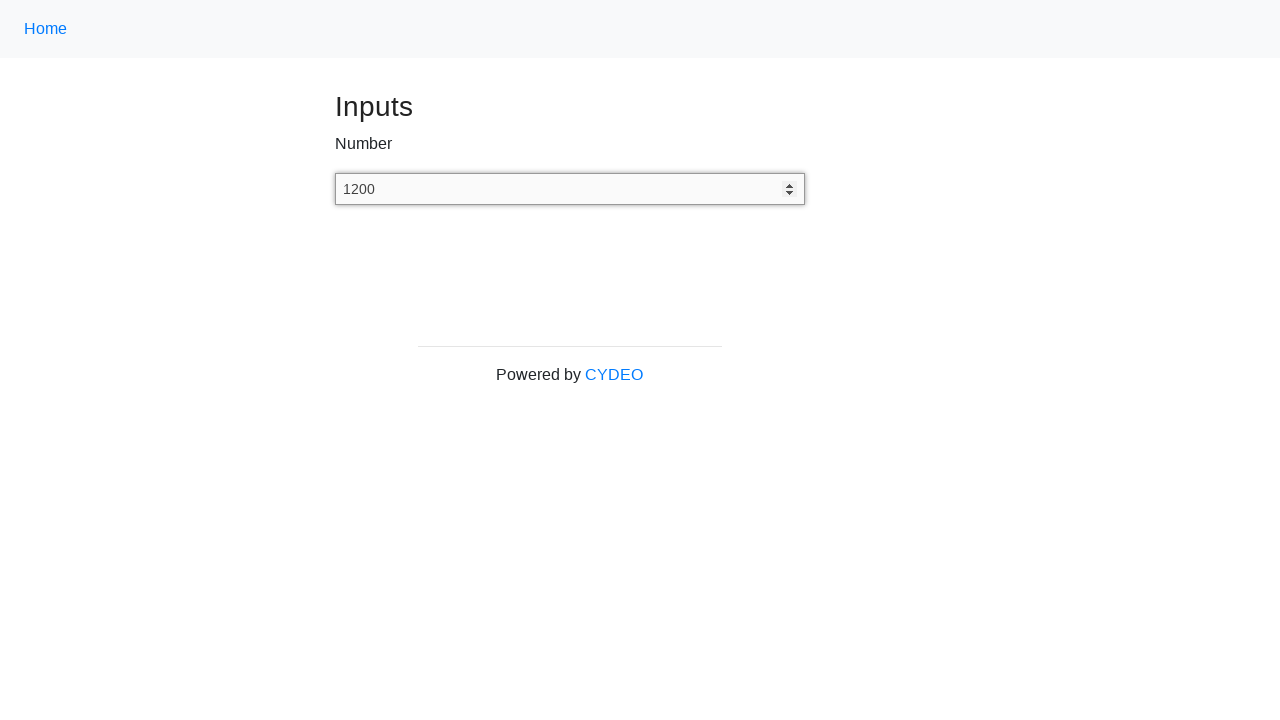